Tests unchecking a completed todo item to mark it as incomplete

Starting URL: https://demo.playwright.dev/todomvc

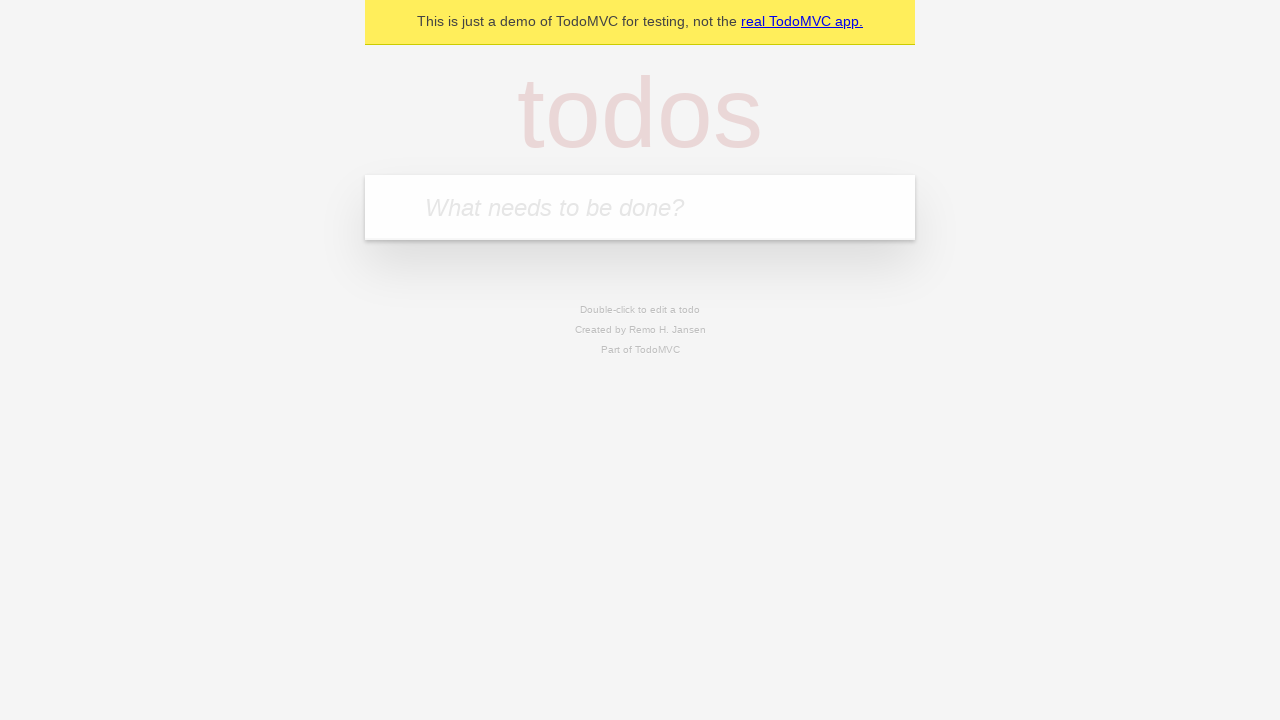

Located the 'What needs to be done?' input field
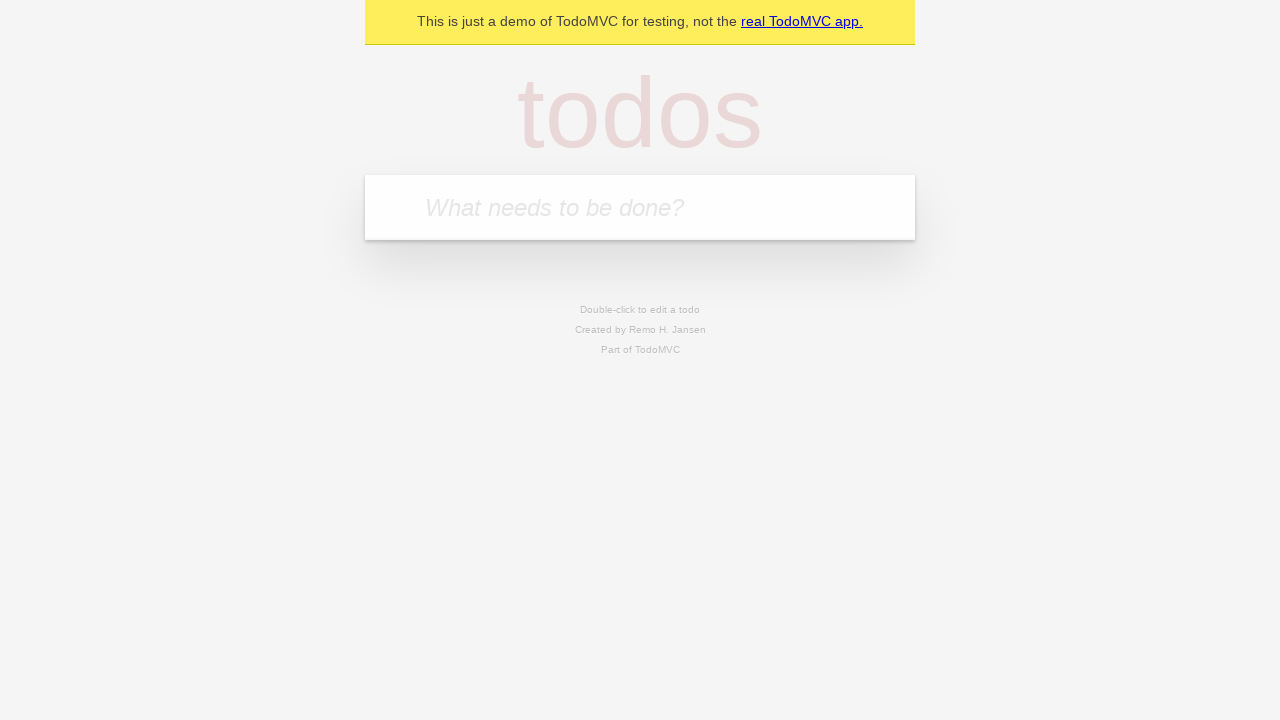

Filled first todo item with 'buy some cheese' on internal:attr=[placeholder="What needs to be done?"i]
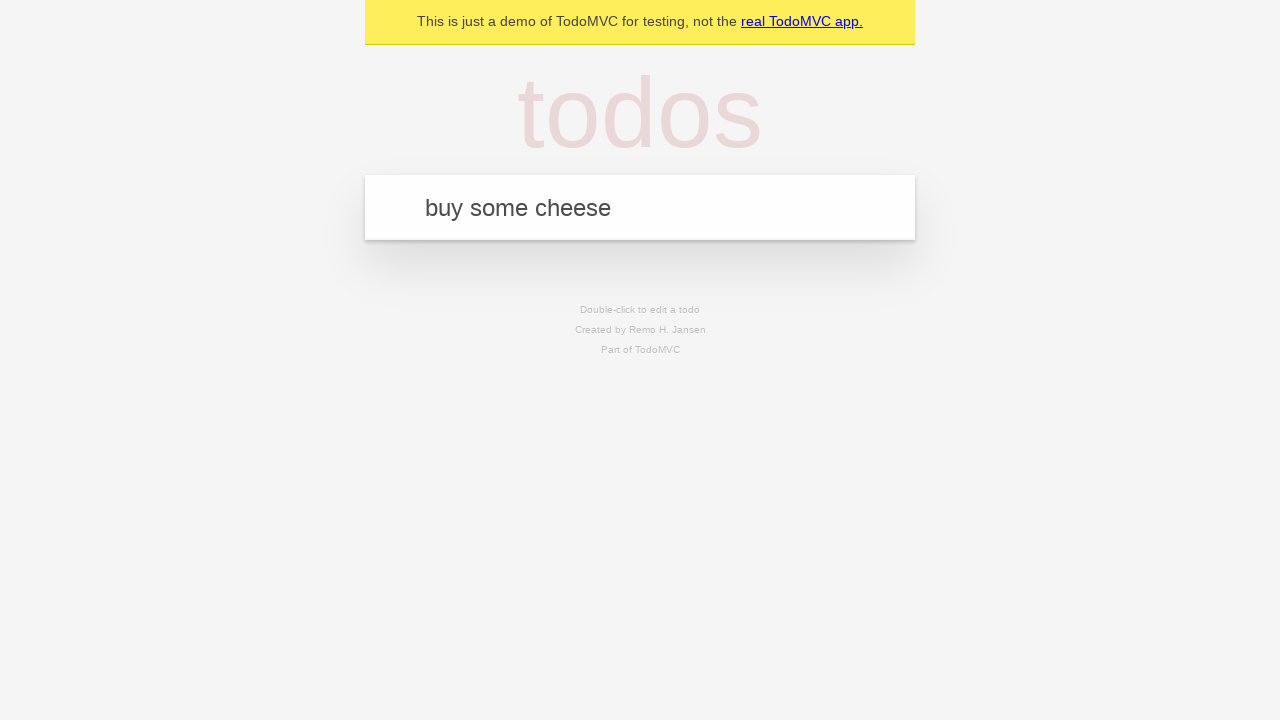

Pressed Enter to create first todo item on internal:attr=[placeholder="What needs to be done?"i]
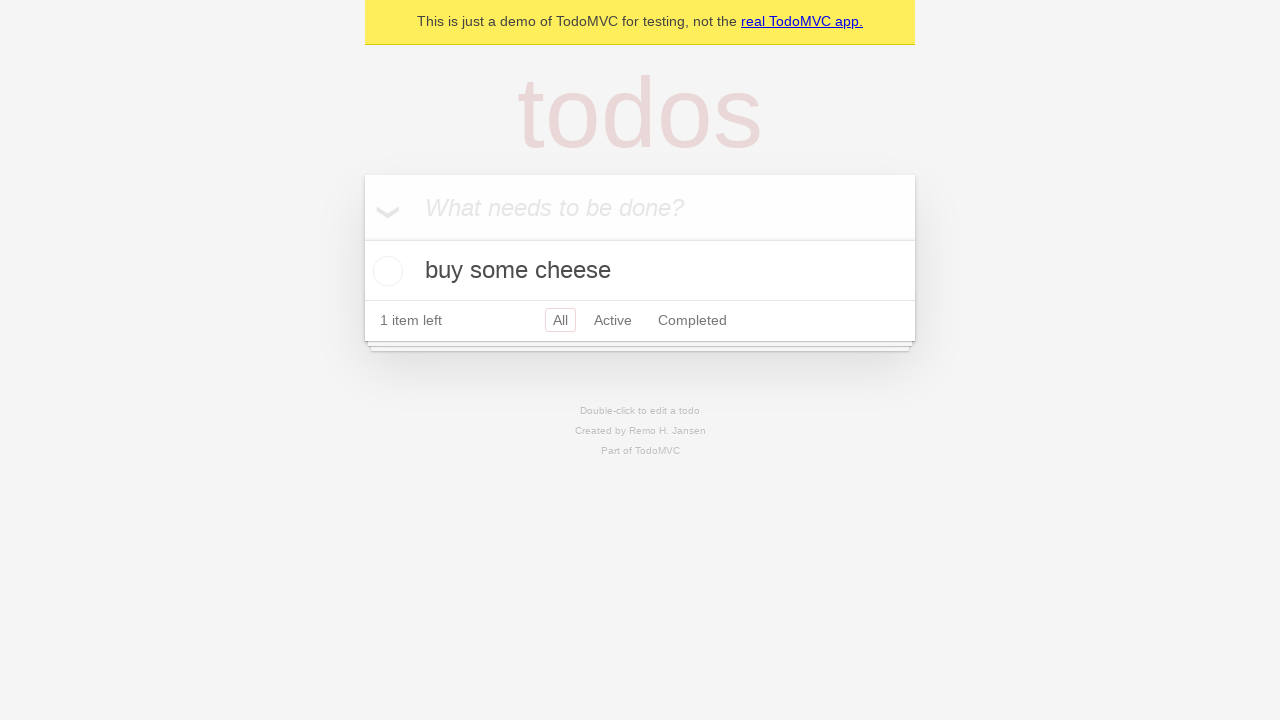

Filled second todo item with 'feed the cat' on internal:attr=[placeholder="What needs to be done?"i]
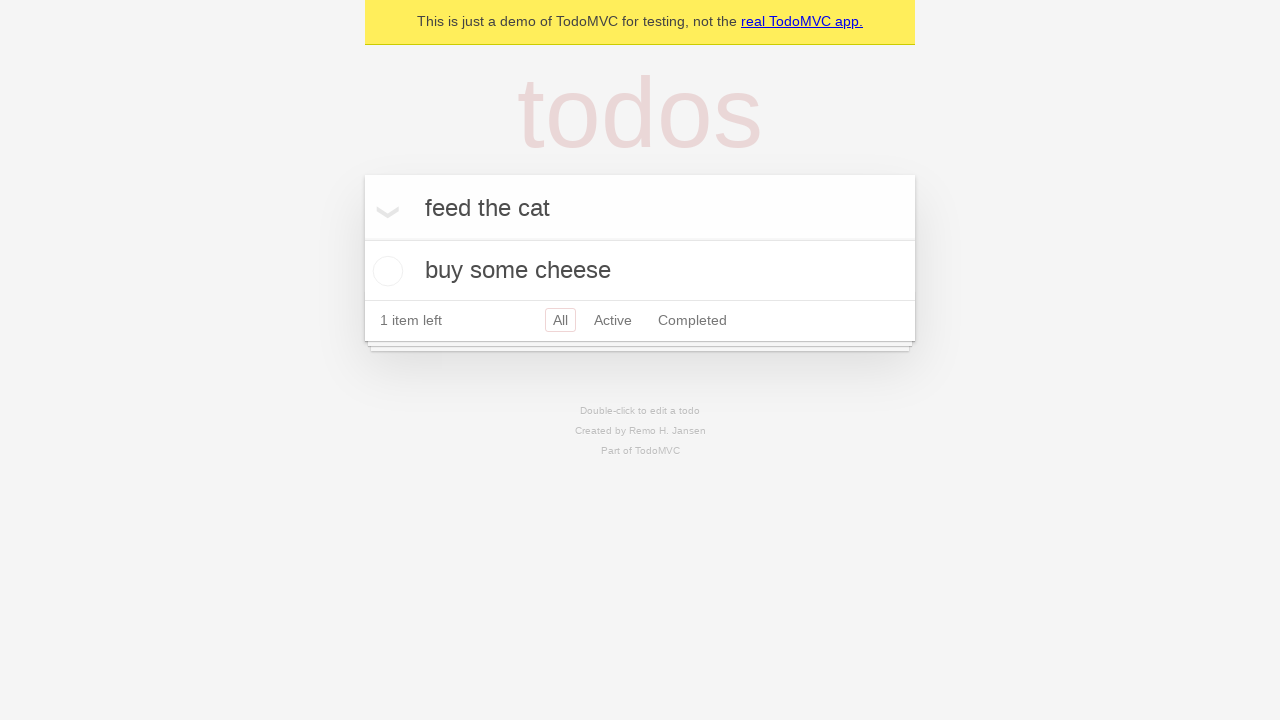

Pressed Enter to create second todo item on internal:attr=[placeholder="What needs to be done?"i]
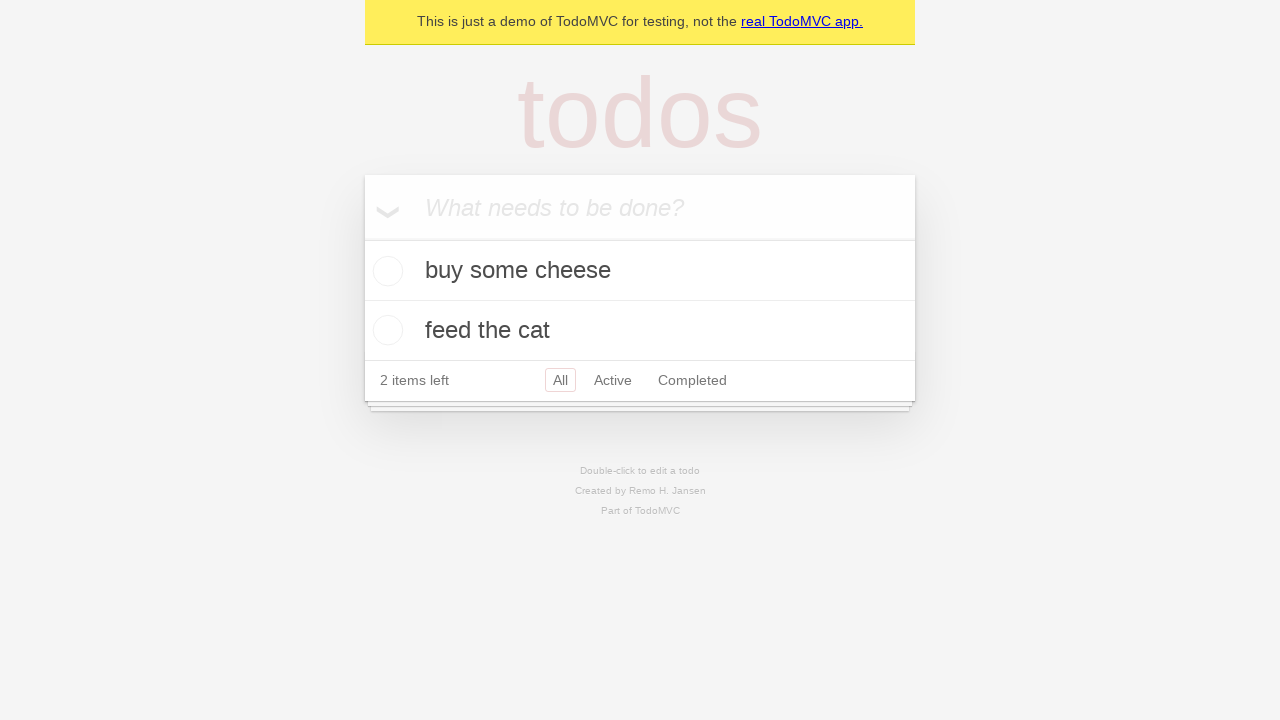

Located the first todo item
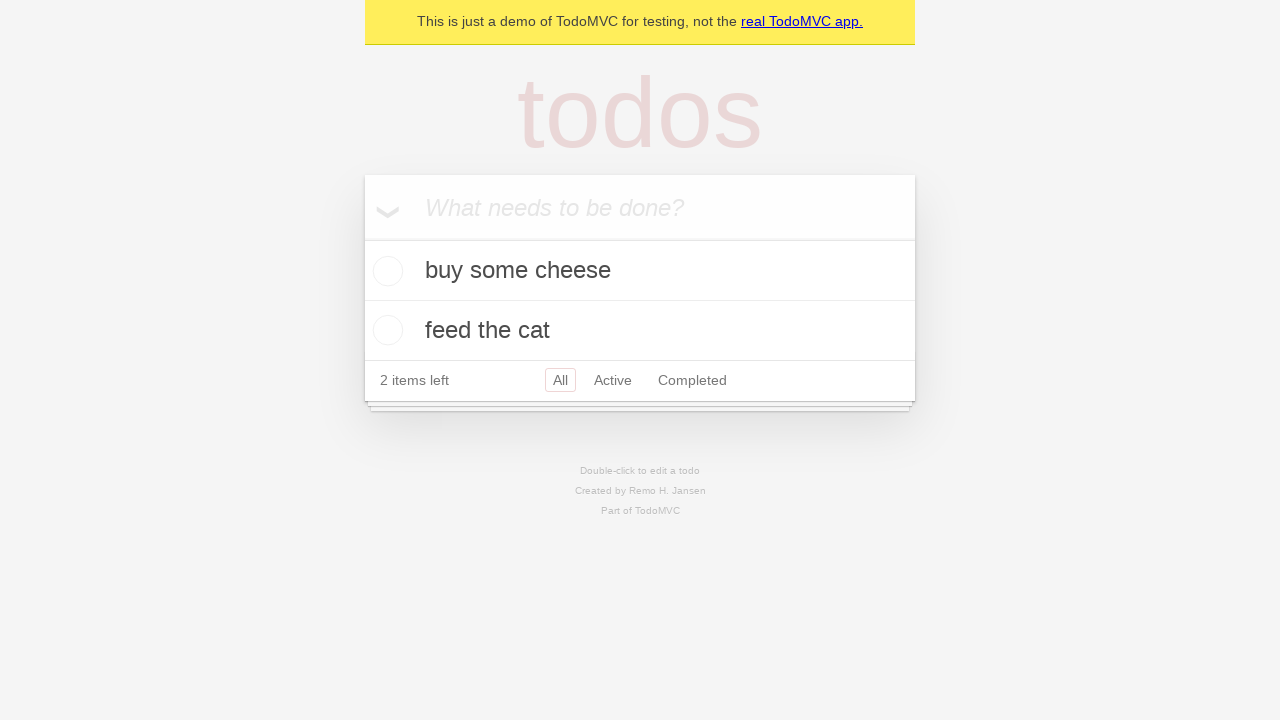

Located the checkbox for the first todo item
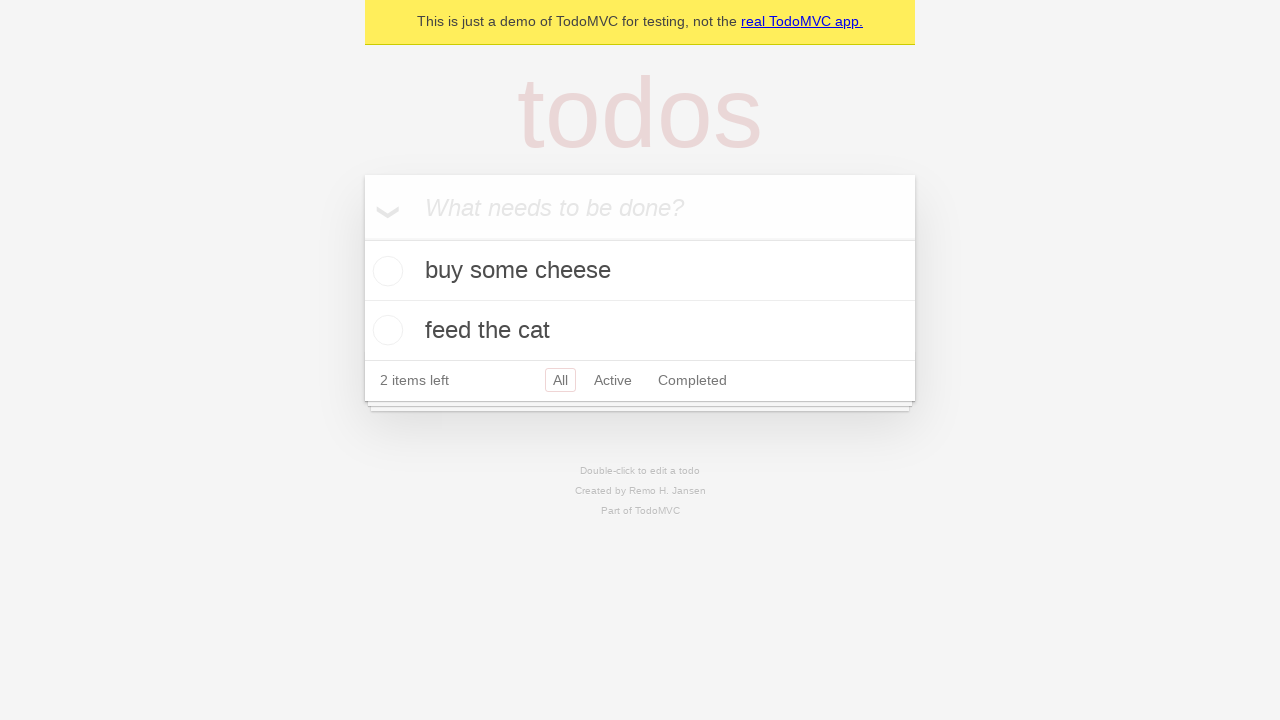

Checked the first todo item to mark it as complete at (385, 271) on internal:testid=[data-testid="todo-item"s] >> nth=0 >> internal:role=checkbox
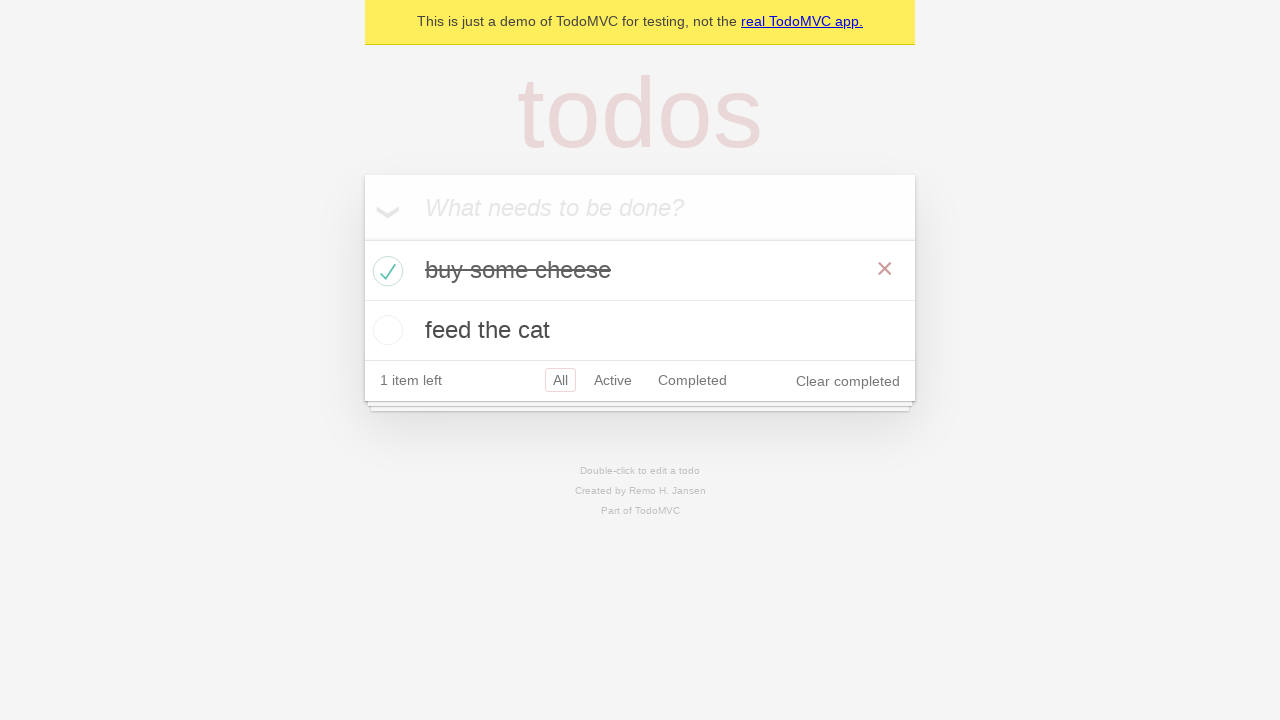

Unchecked the first todo item to mark it as incomplete at (385, 271) on internal:testid=[data-testid="todo-item"s] >> nth=0 >> internal:role=checkbox
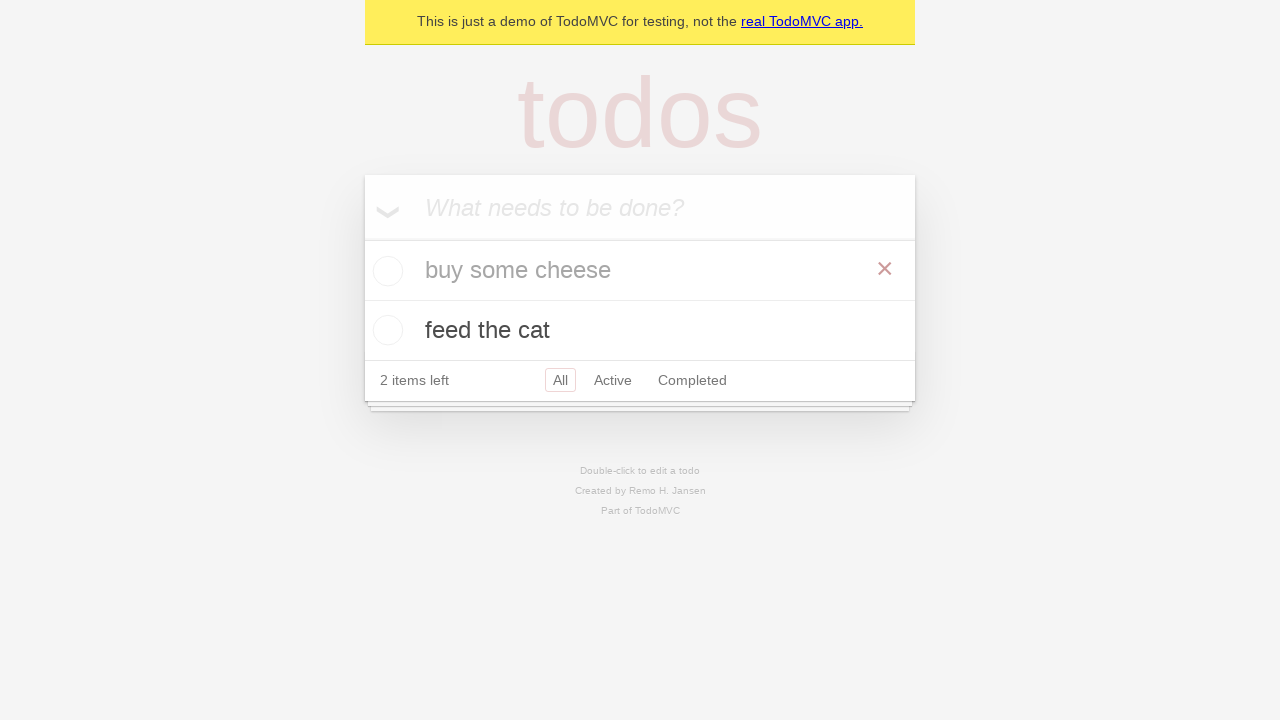

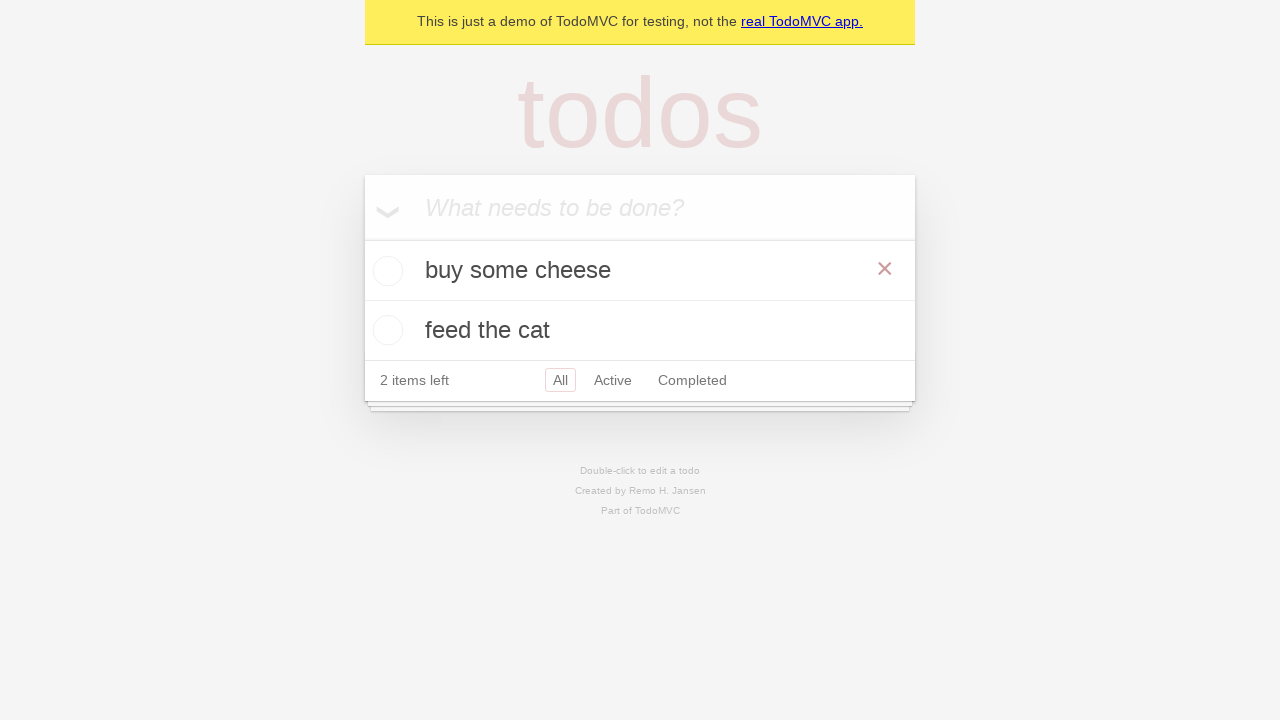